Tests opting out of A/B tests by adding an opt-out cookie on the homepage before navigating to the A/B test page, verifying the opt-out persists.

Starting URL: http://the-internet.herokuapp.com

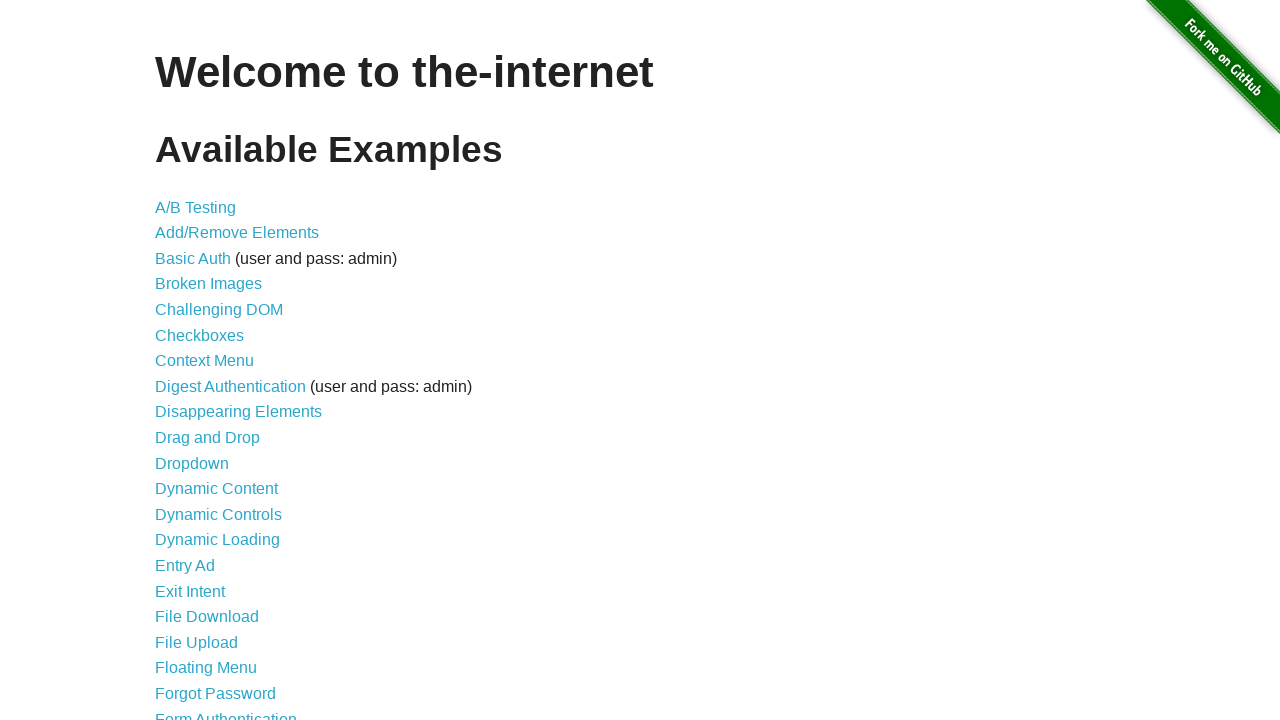

Added optimizelyOptOut cookie to opt out of A/B tests on homepage
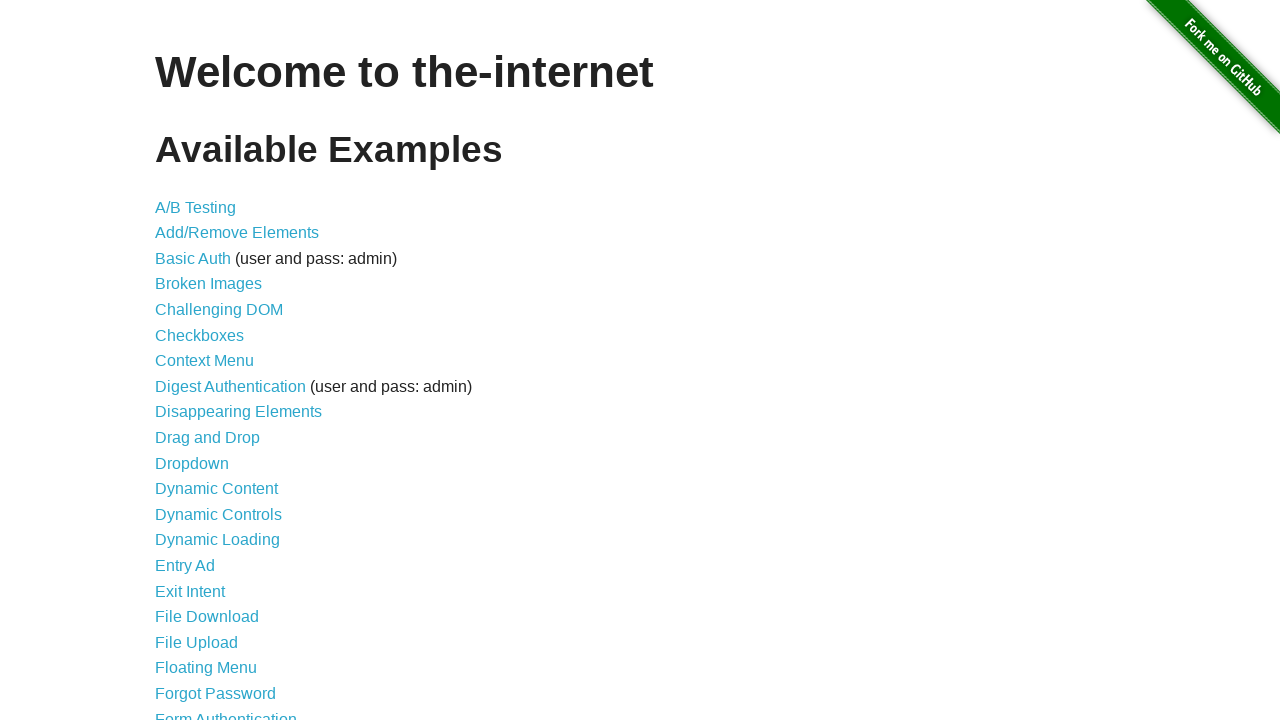

Navigated to A/B test page
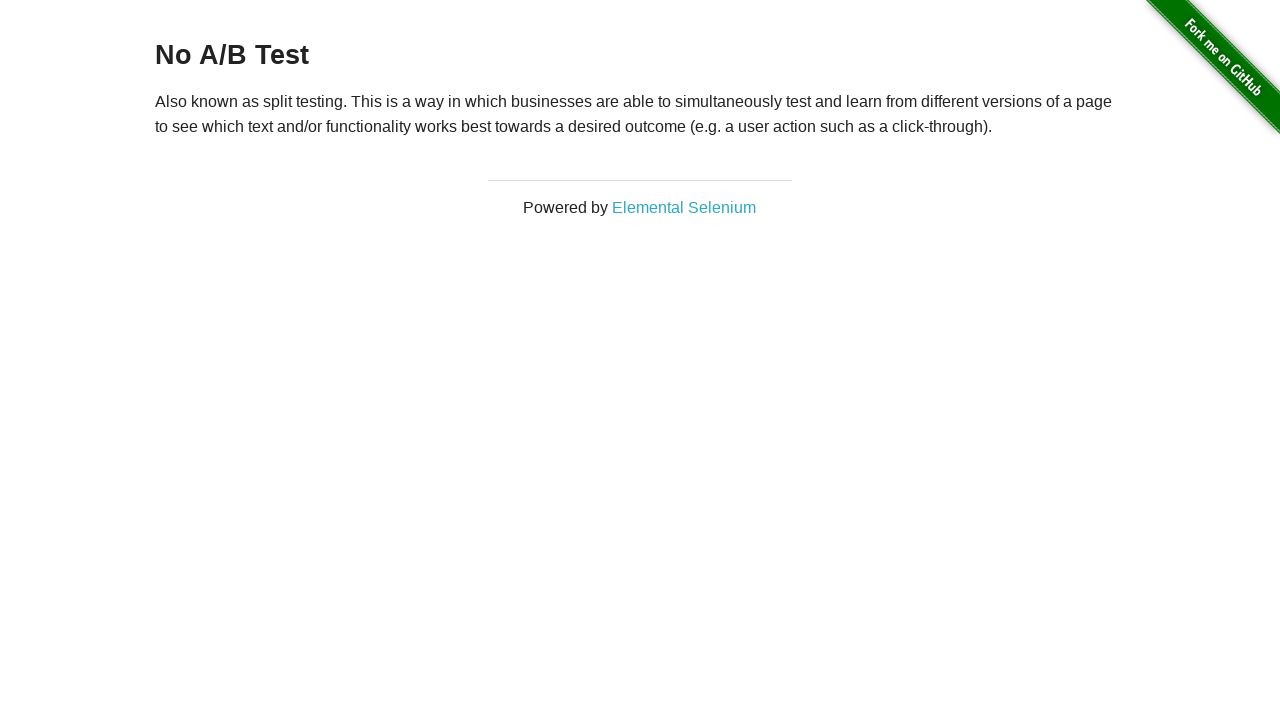

Retrieved heading text from A/B test page
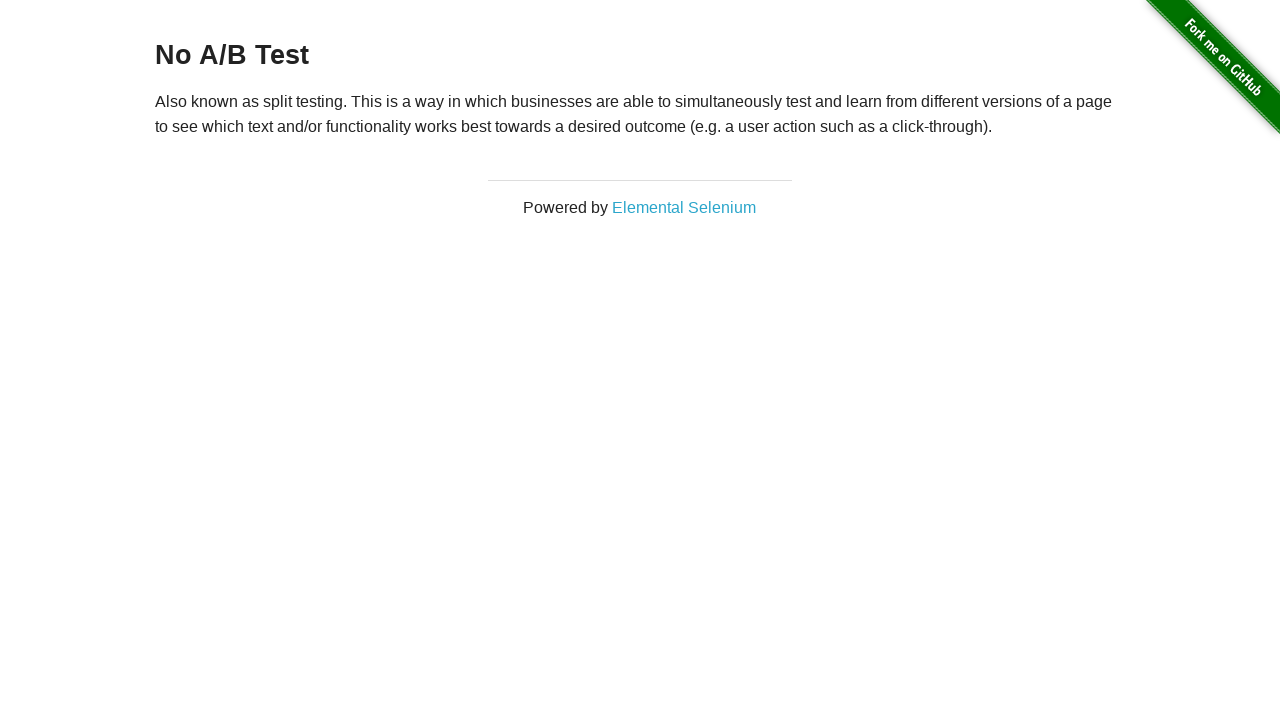

Verified opt-out cookie persisted - heading shows 'No A/B Test'
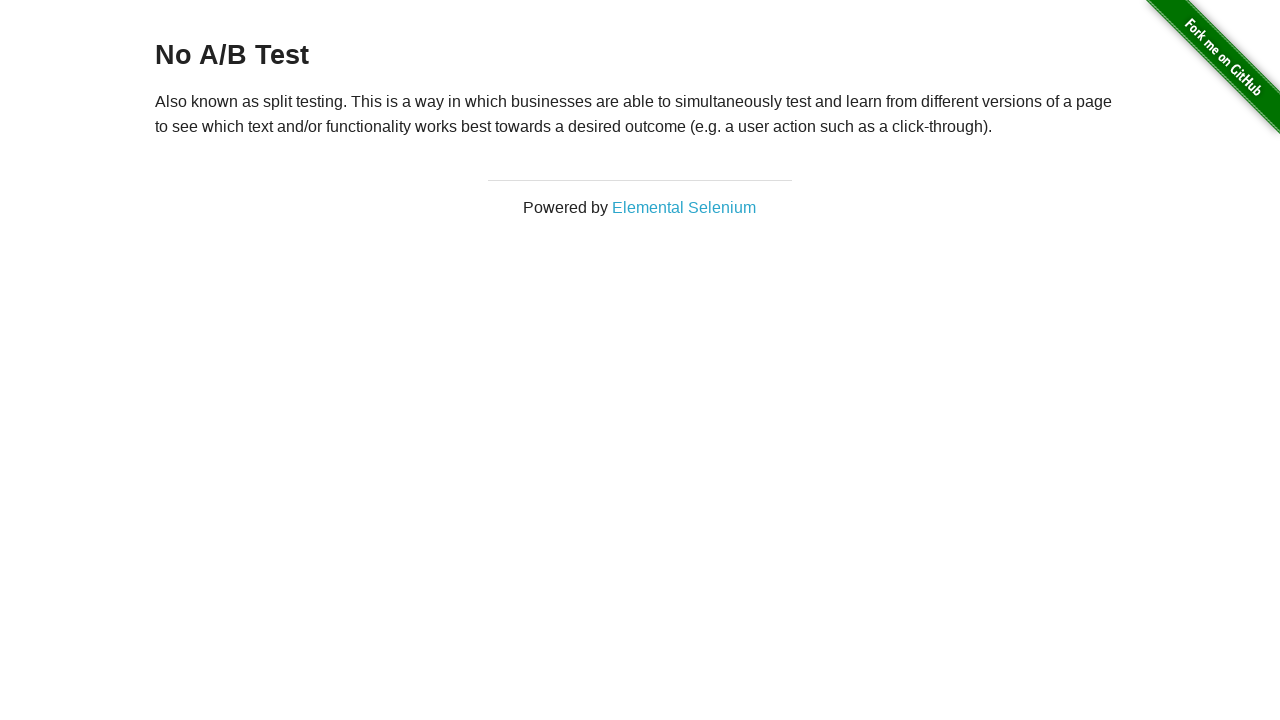

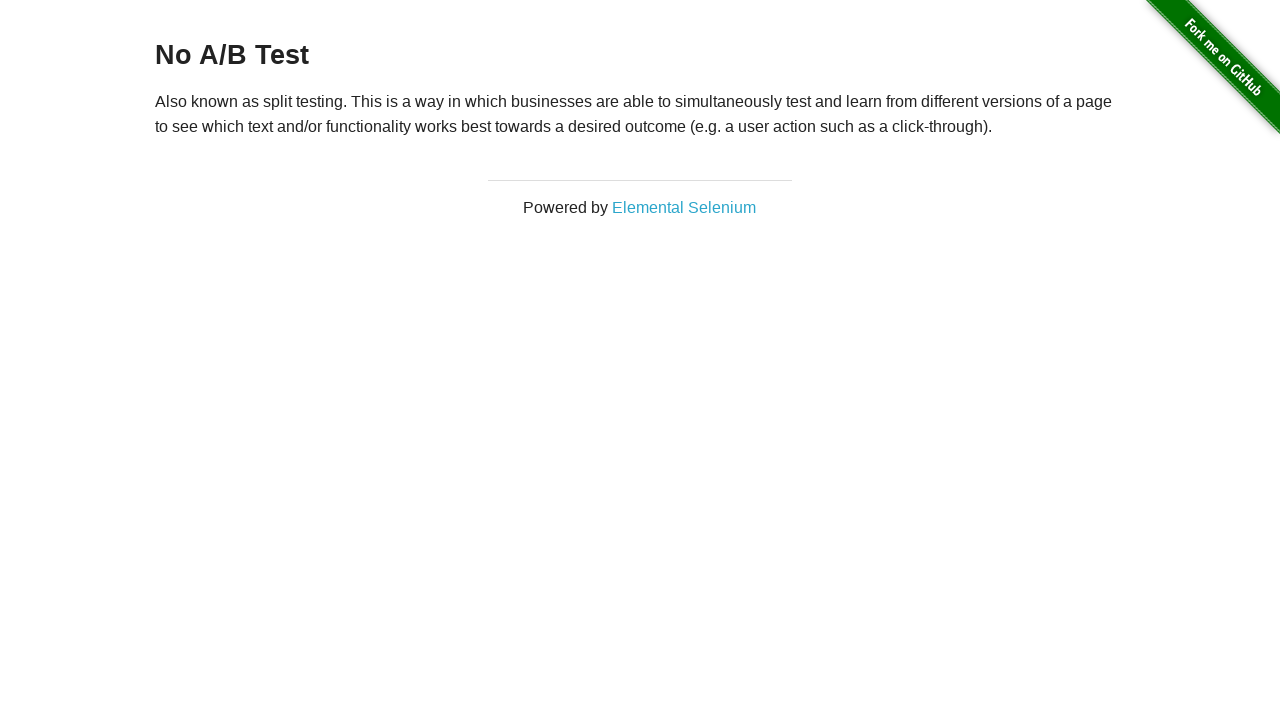